Tests JavaScript alert handling by filling a name field, triggering an alert and accepting it, then triggering a confirm dialog and dismissing it

Starting URL: https://rahulshettyacademy.com/AutomationPractice/

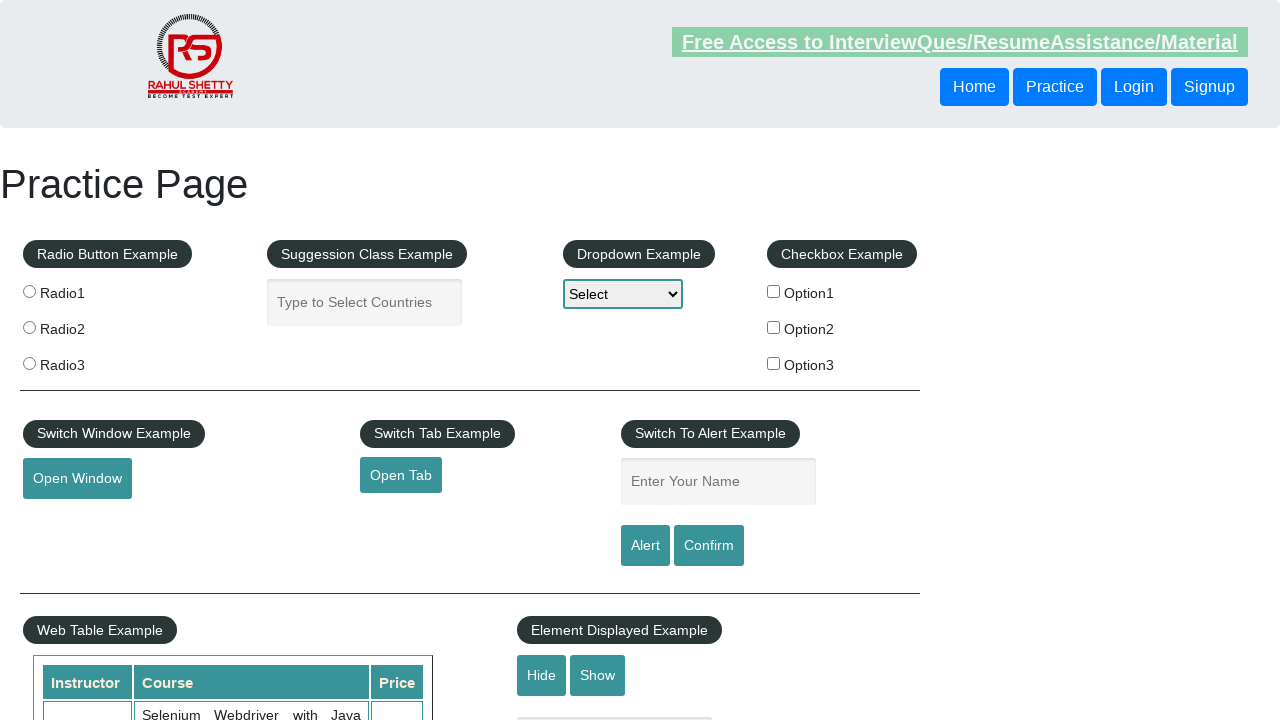

Filled name field with 'Ankit Vani' on #name
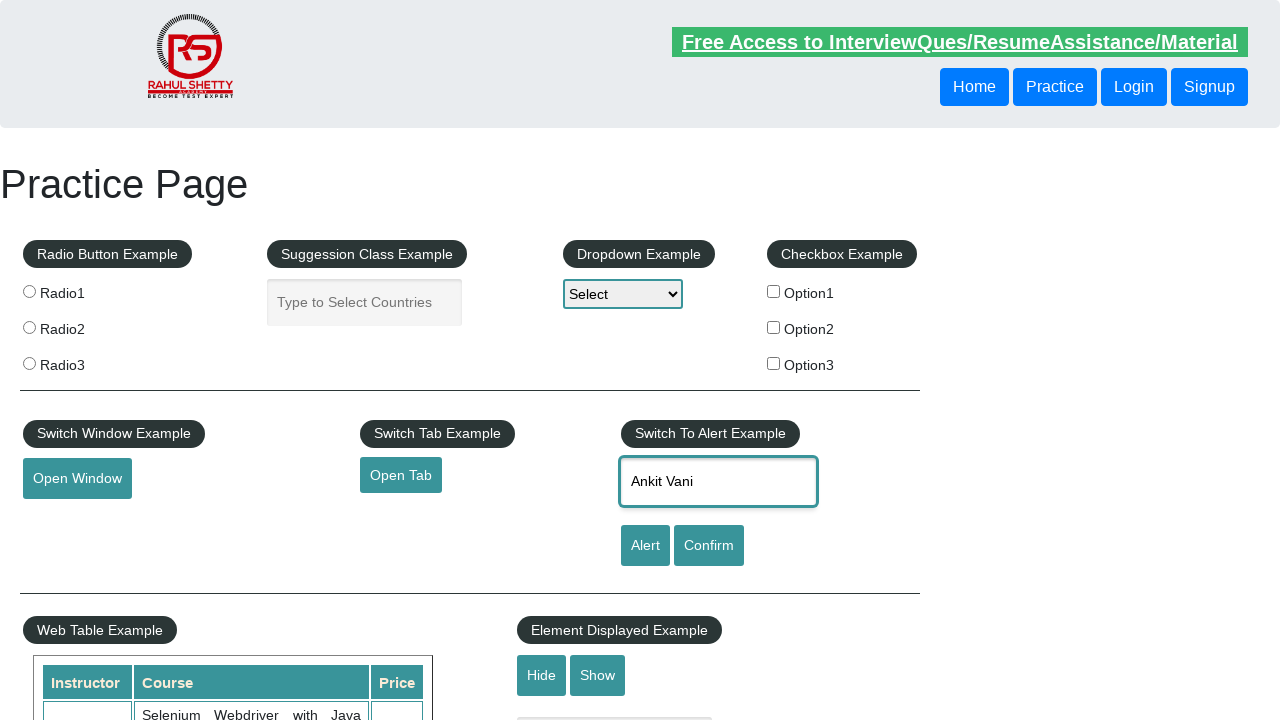

Clicked alert button to trigger JavaScript alert at (645, 546) on input#alertbtn
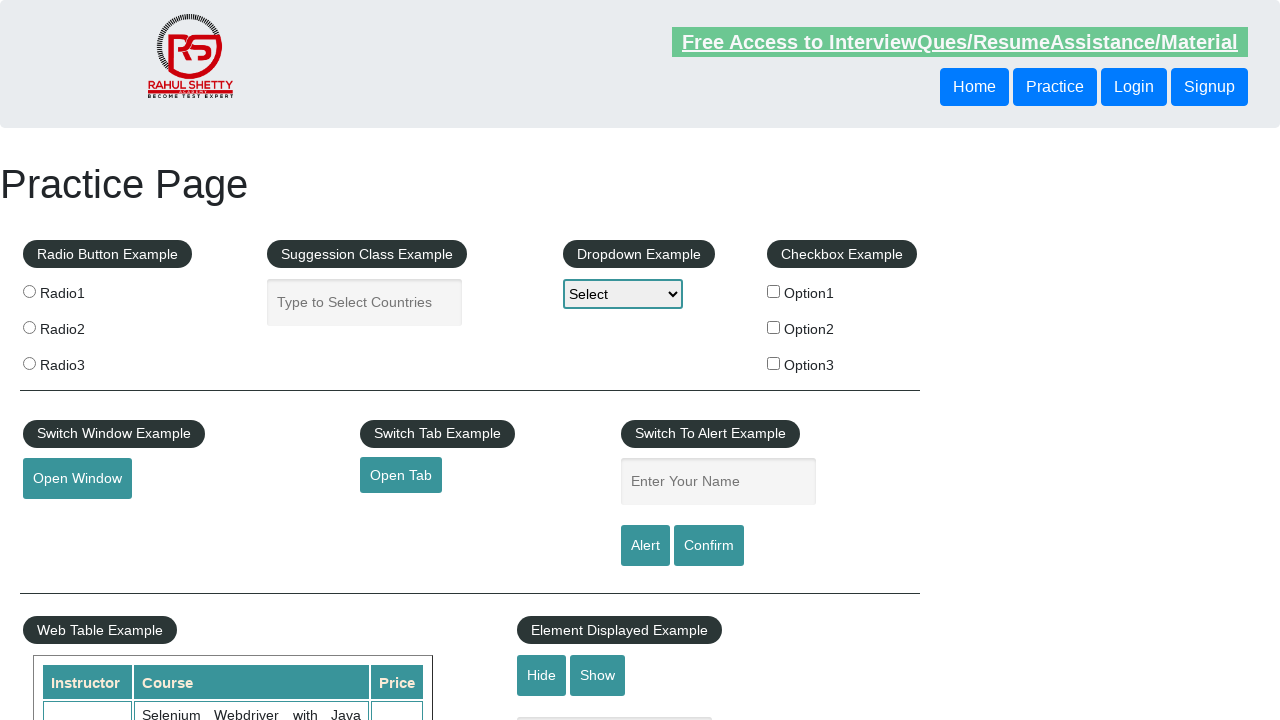

Set up dialog handler to accept alerts
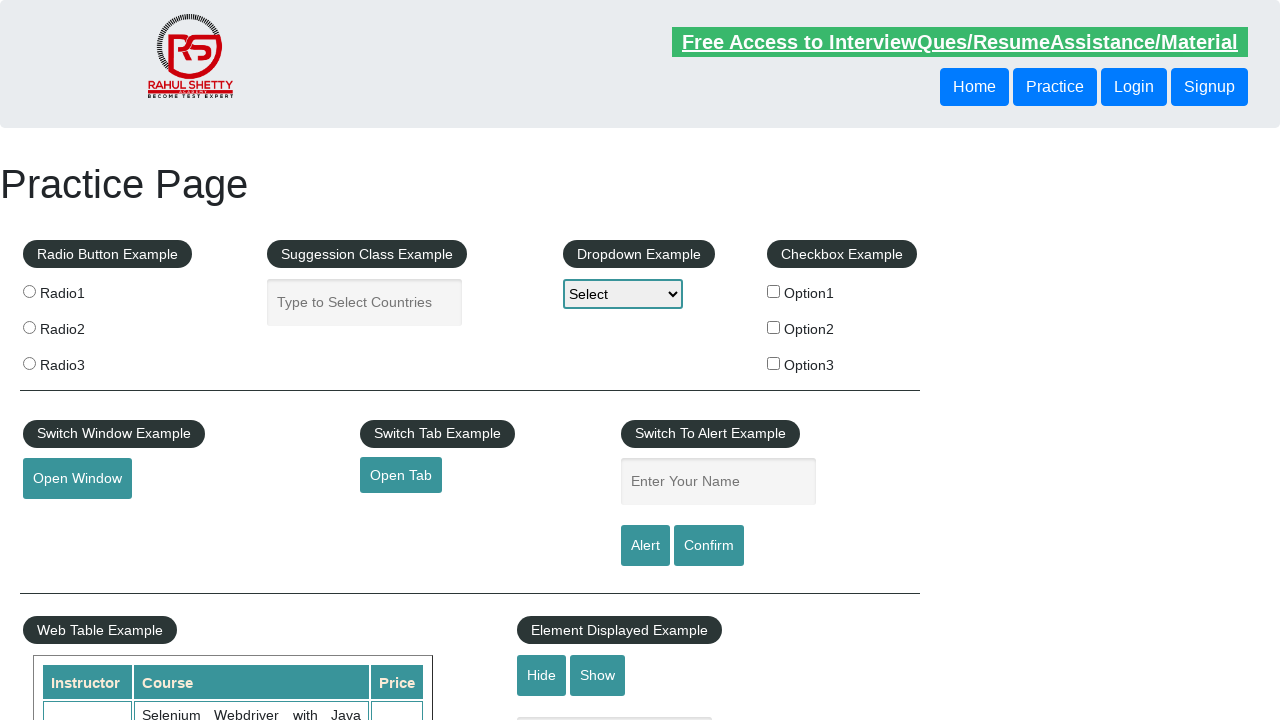

Clicked alert button and accepted the alert dialog at (645, 546) on input#alertbtn
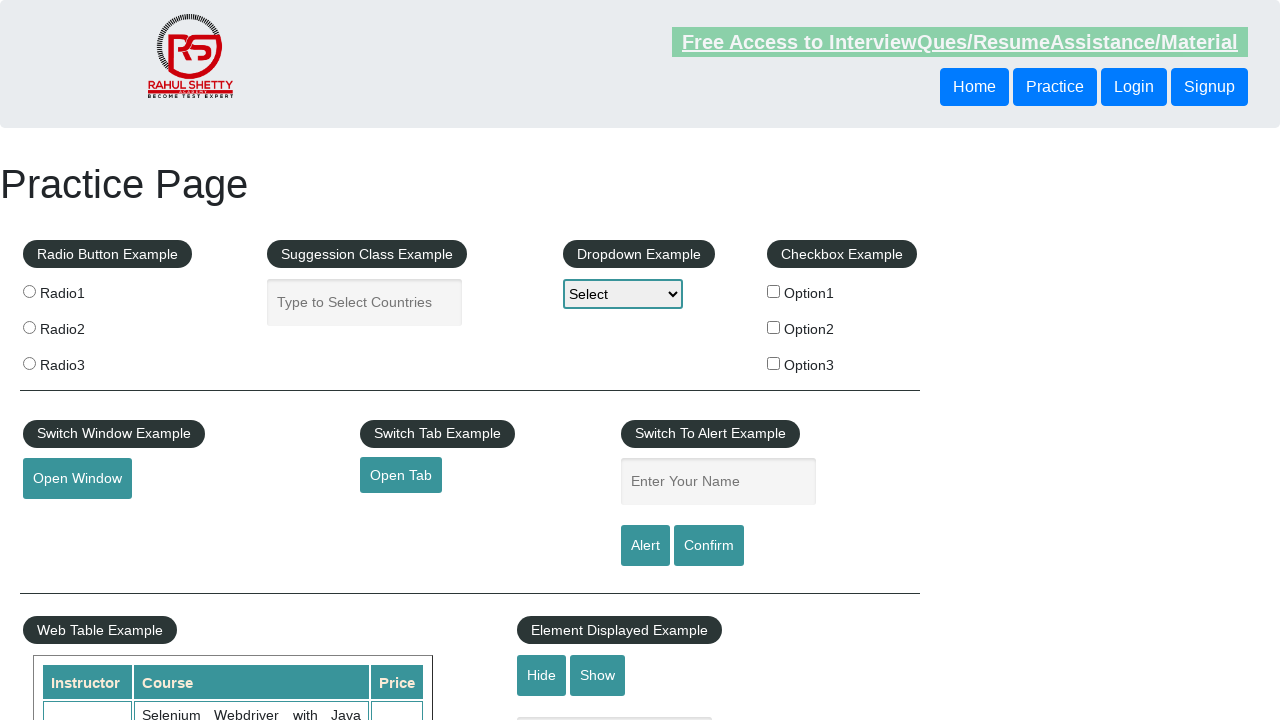

Set up dialog handler to dismiss confirm dialogs
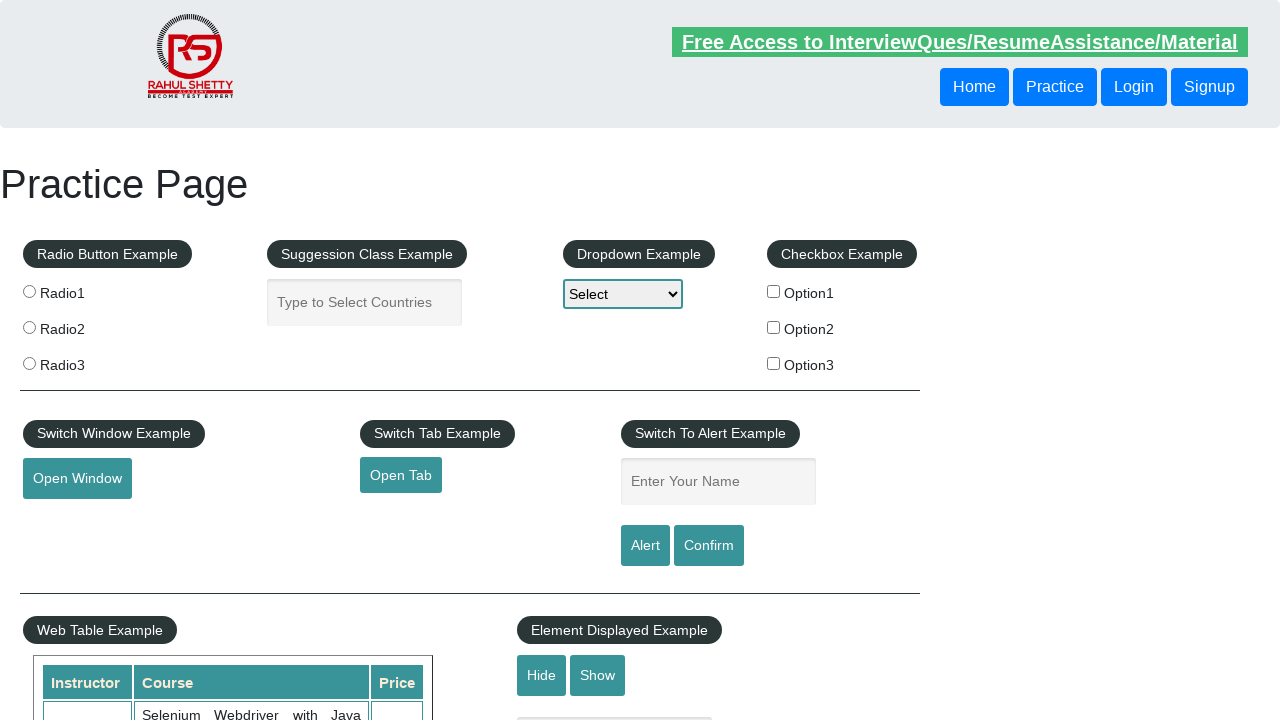

Clicked confirm button and dismissed the confirm dialog at (709, 546) on input#confirmbtn
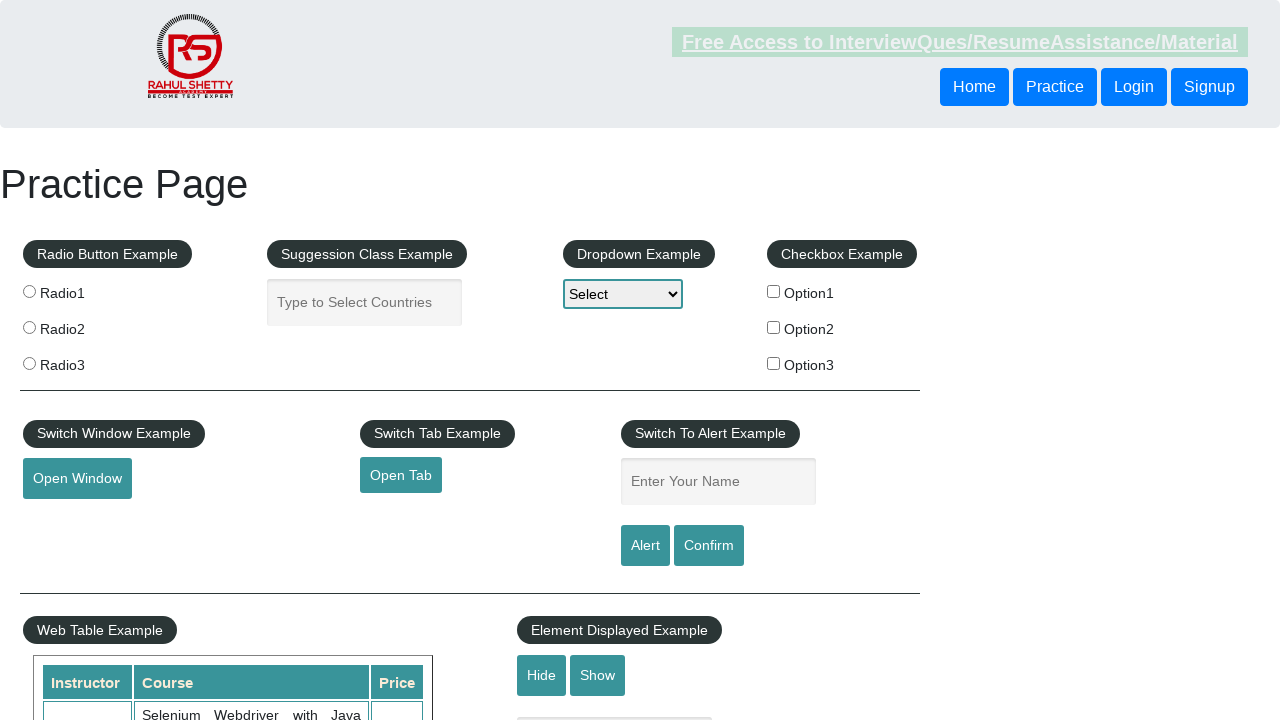

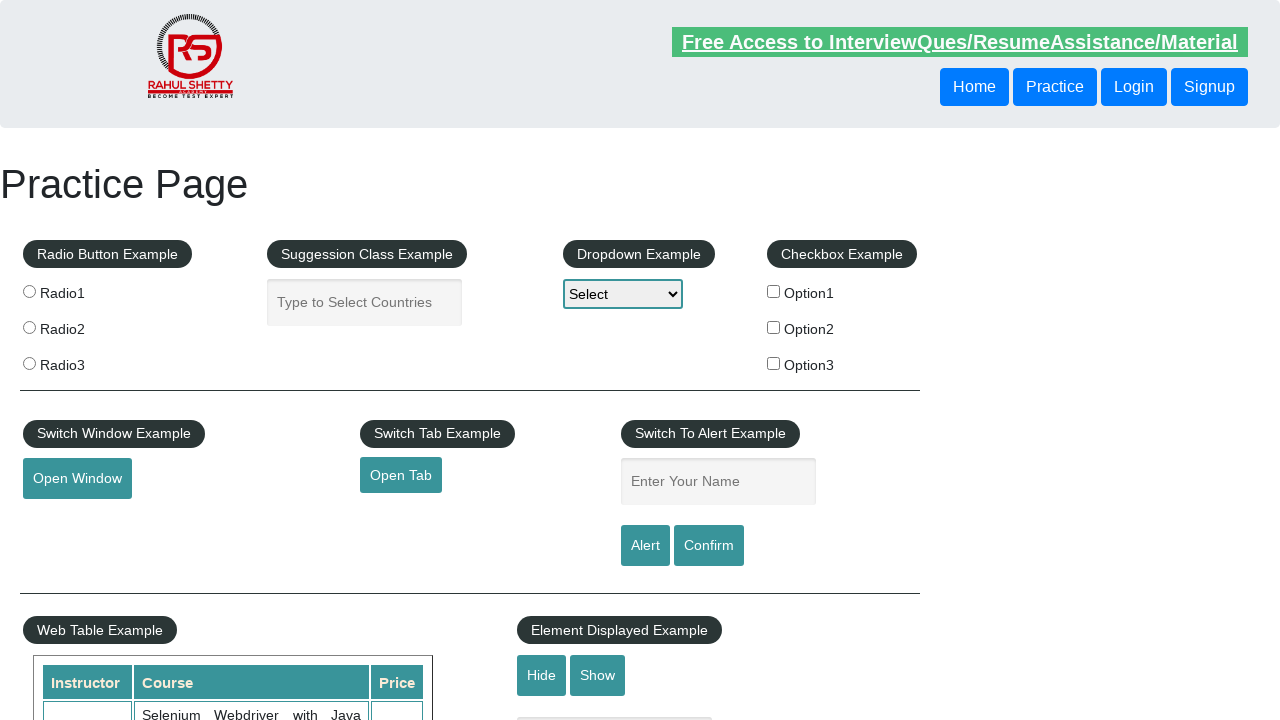